Tests that an item is removed if an empty text string is entered during edit

Starting URL: https://demo.playwright.dev/todomvc

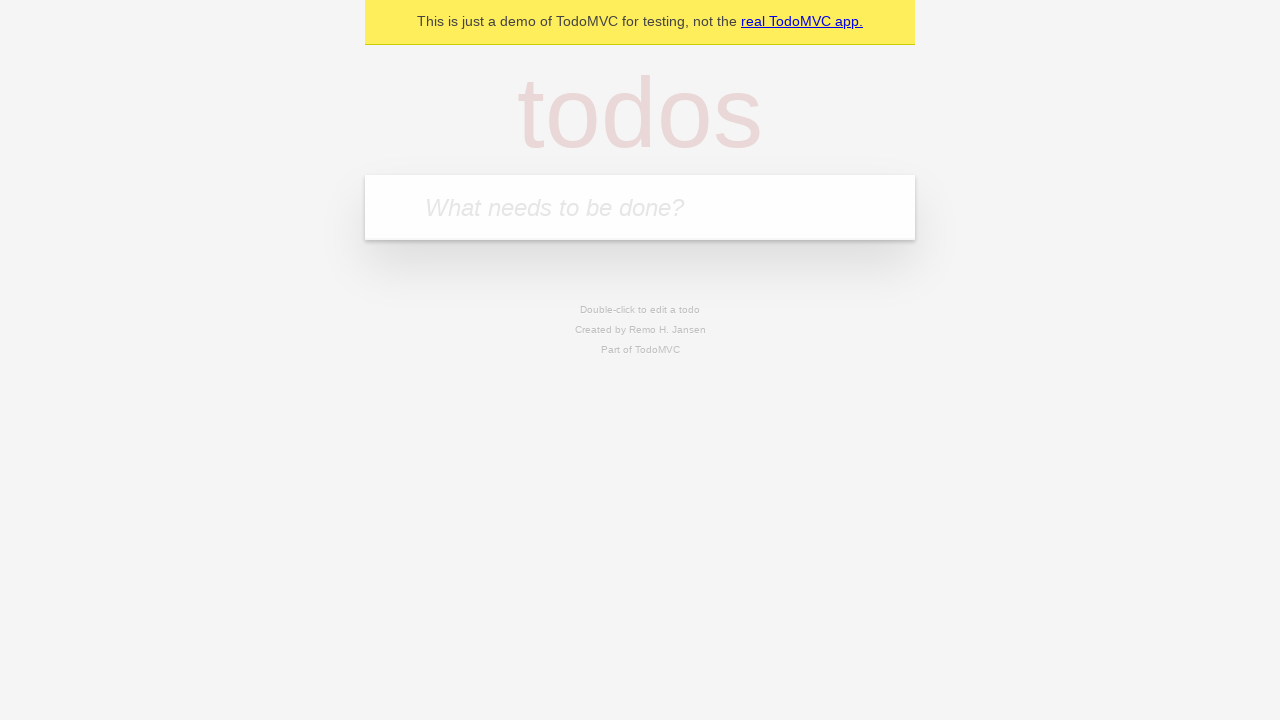

Filled new todo field with 'buy some cheese' on internal:attr=[placeholder="What needs to be done?"i]
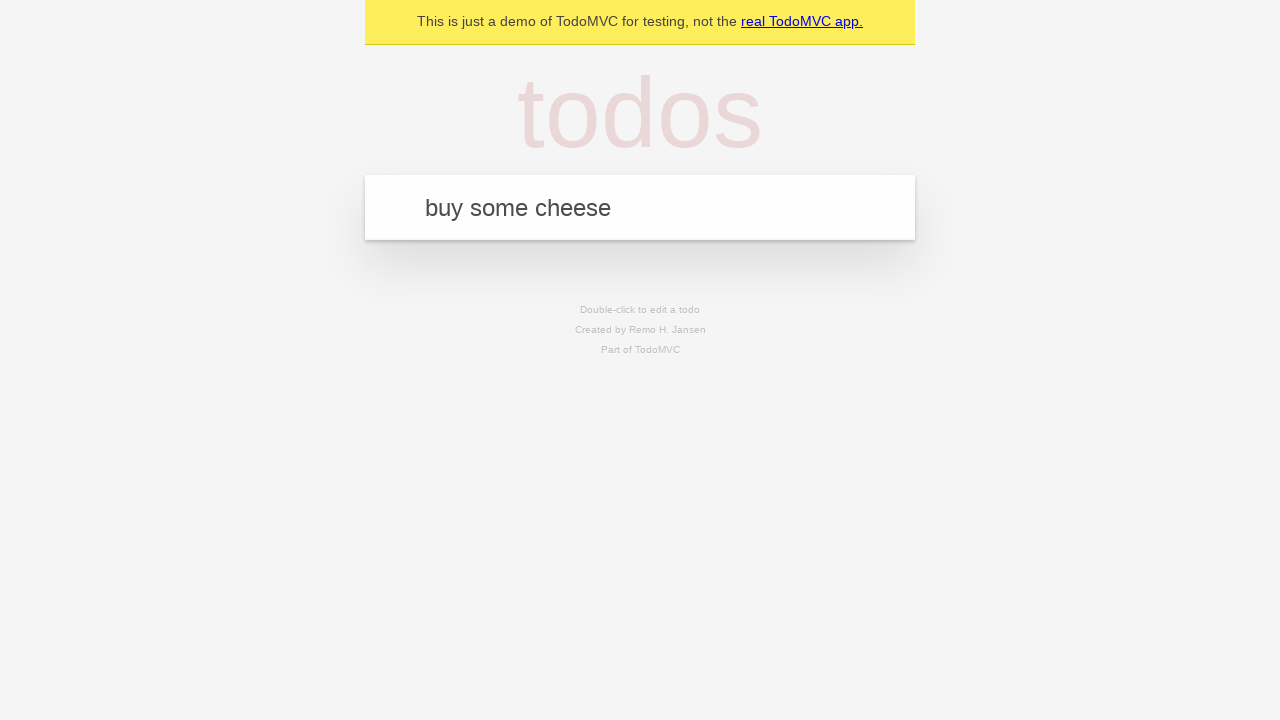

Pressed Enter to create todo item 'buy some cheese' on internal:attr=[placeholder="What needs to be done?"i]
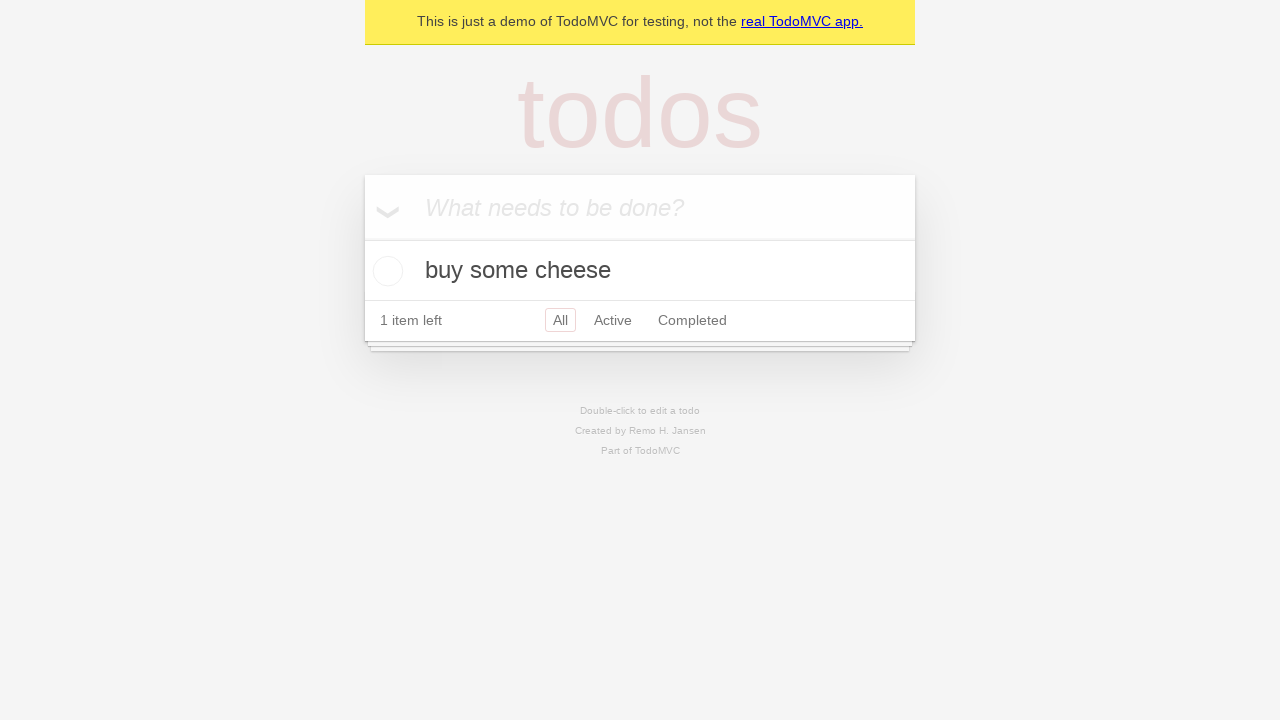

Filled new todo field with 'feed the cat' on internal:attr=[placeholder="What needs to be done?"i]
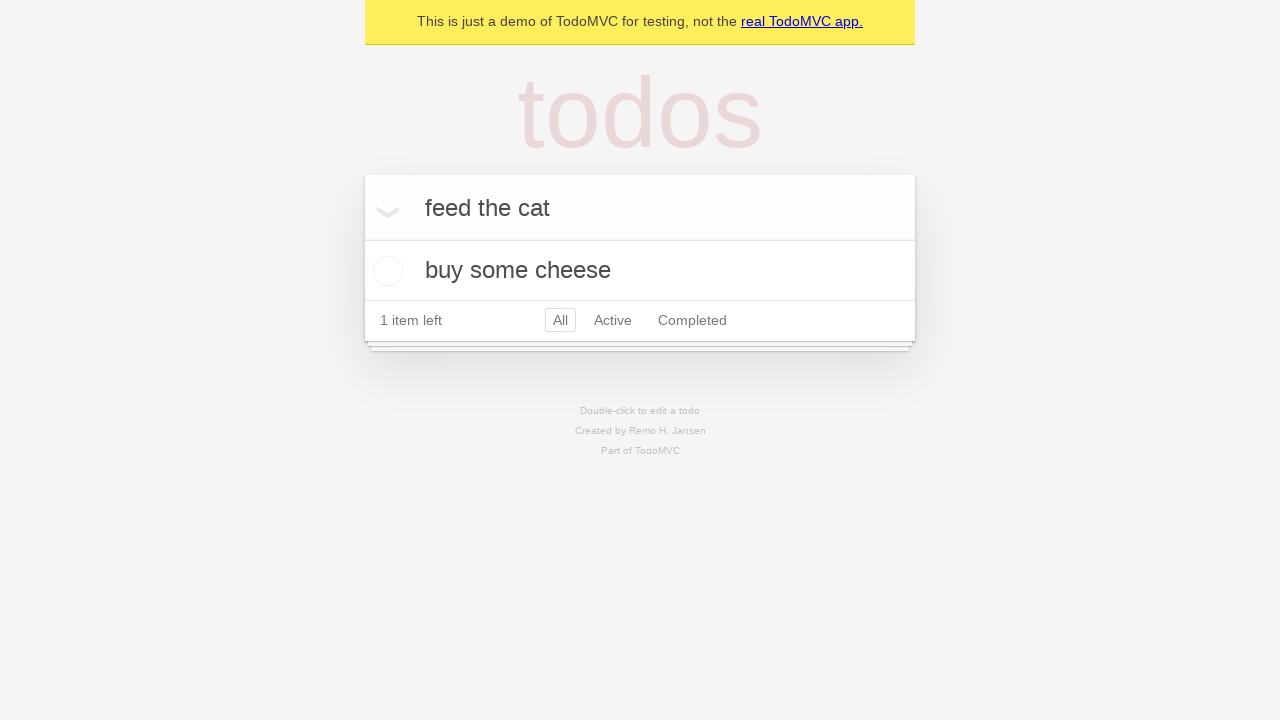

Pressed Enter to create todo item 'feed the cat' on internal:attr=[placeholder="What needs to be done?"i]
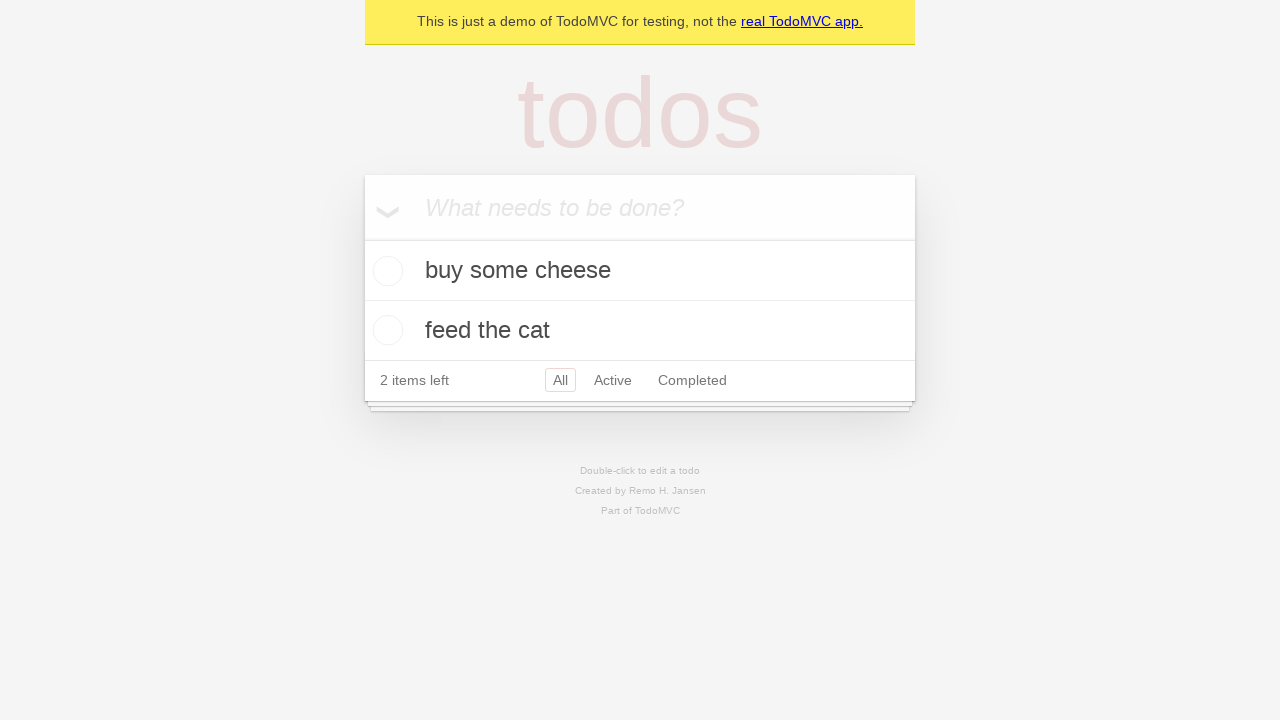

Filled new todo field with 'book a doctors appointment' on internal:attr=[placeholder="What needs to be done?"i]
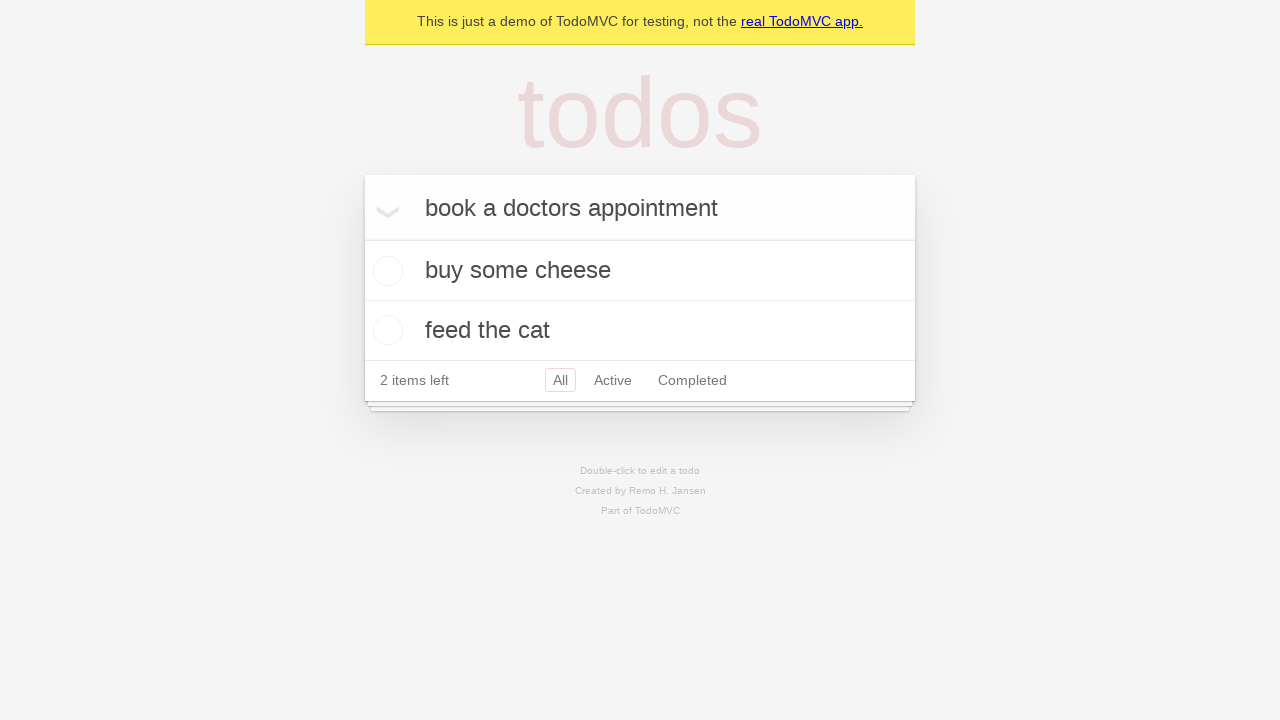

Pressed Enter to create todo item 'book a doctors appointment' on internal:attr=[placeholder="What needs to be done?"i]
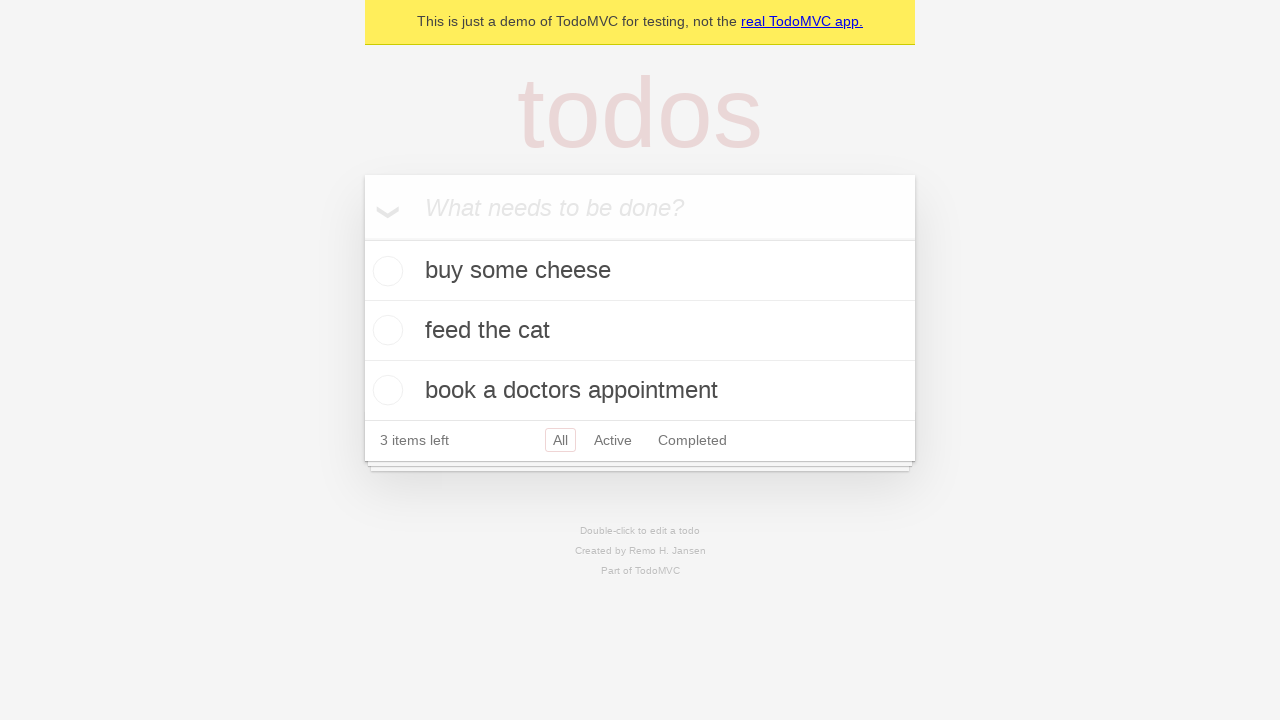

Double-clicked second todo item to enter edit mode at (640, 331) on internal:testid=[data-testid="todo-item"s] >> nth=1
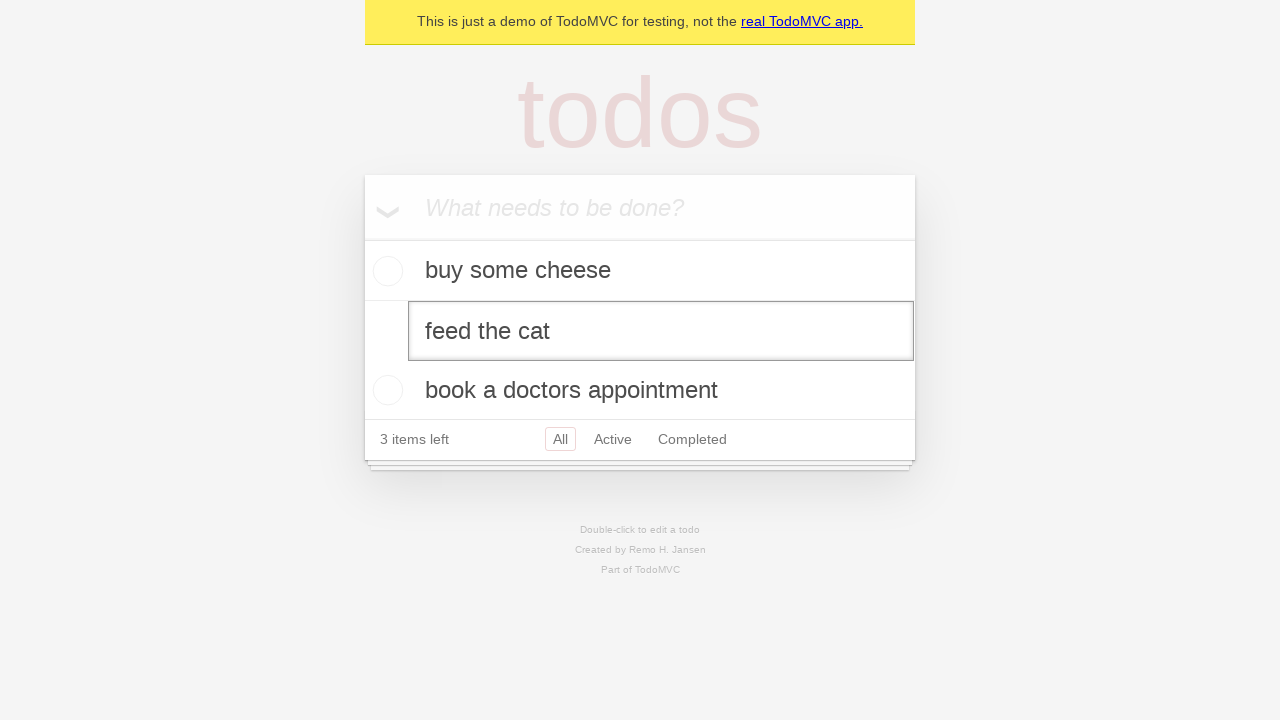

Cleared the edit field by filling with empty string on internal:testid=[data-testid="todo-item"s] >> nth=1 >> internal:role=textbox[nam
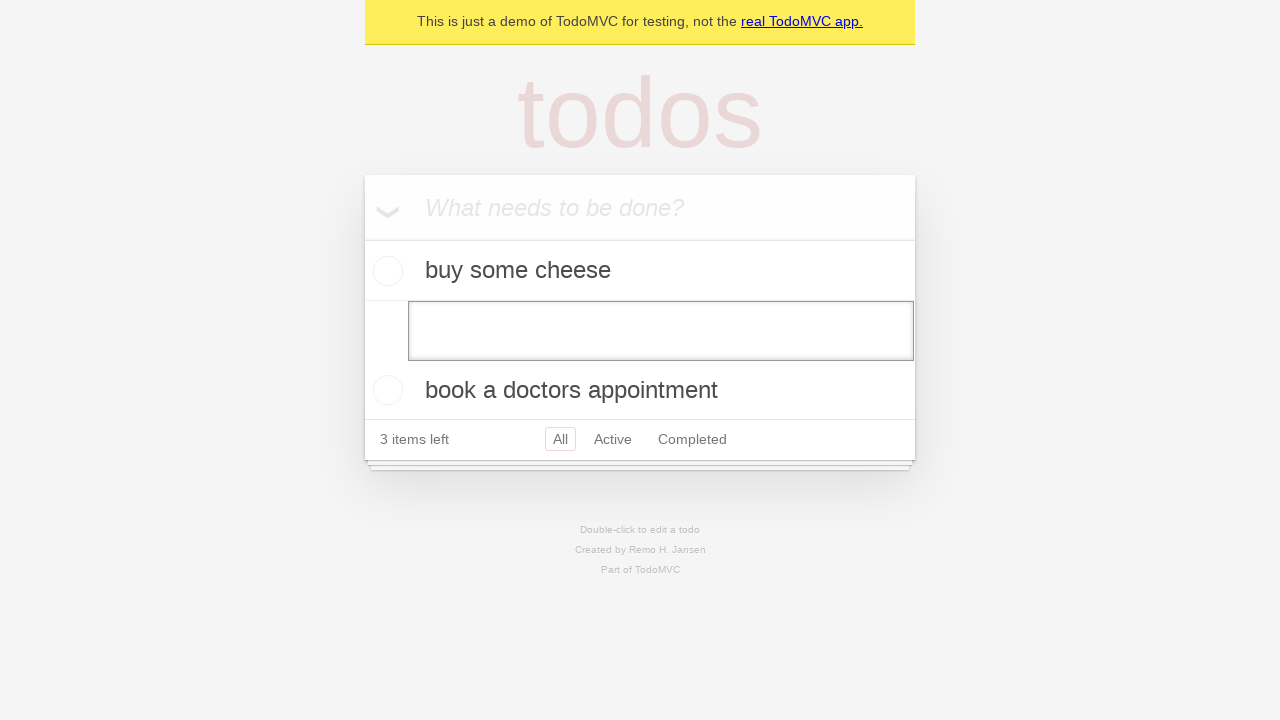

Pressed Enter to confirm edit with empty text, removing the item on internal:testid=[data-testid="todo-item"s] >> nth=1 >> internal:role=textbox[nam
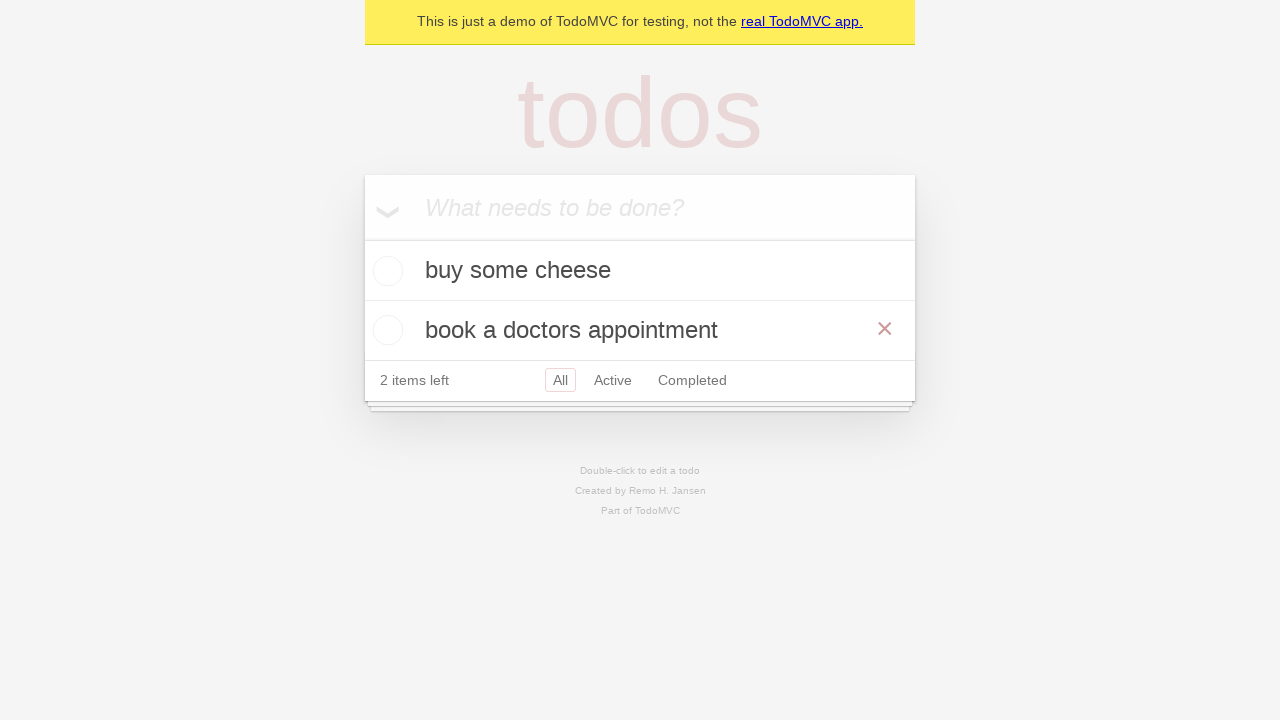

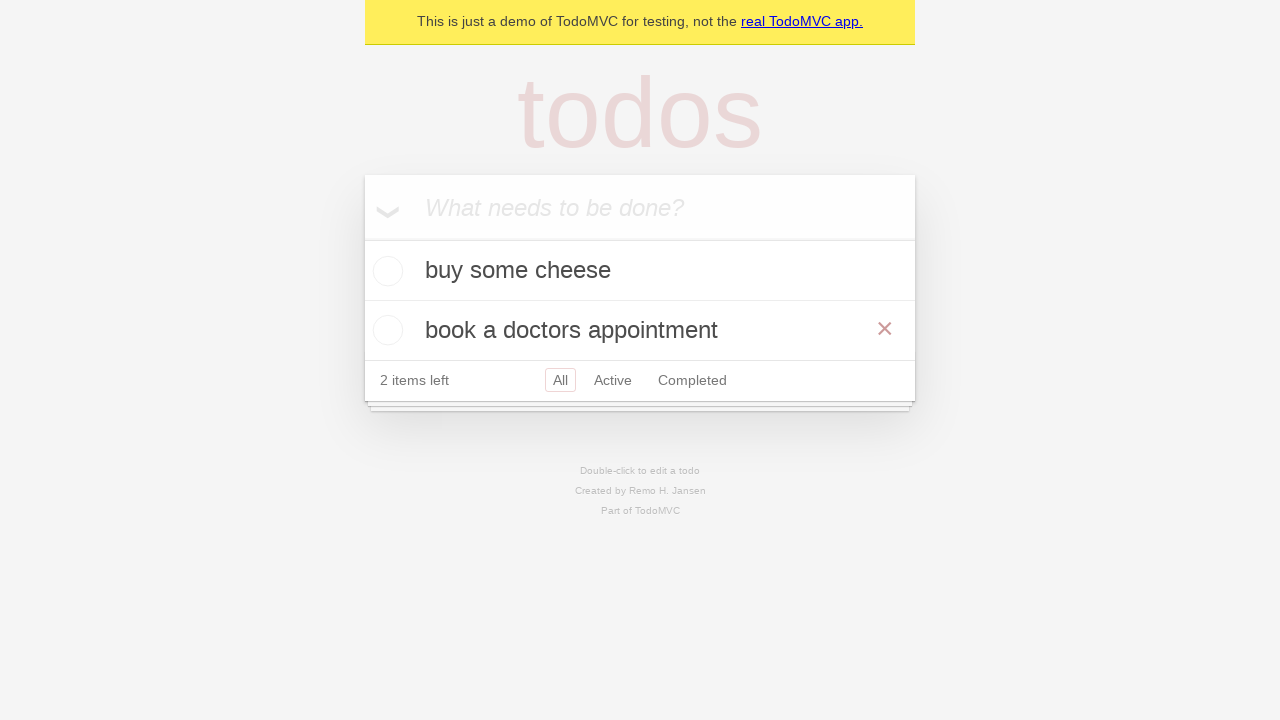